Tests clearing completed TODOs by creating a TODO, marking it complete, then clicking the "Clear completed" button

Starting URL: https://vanilton.net/web-test/todos#/

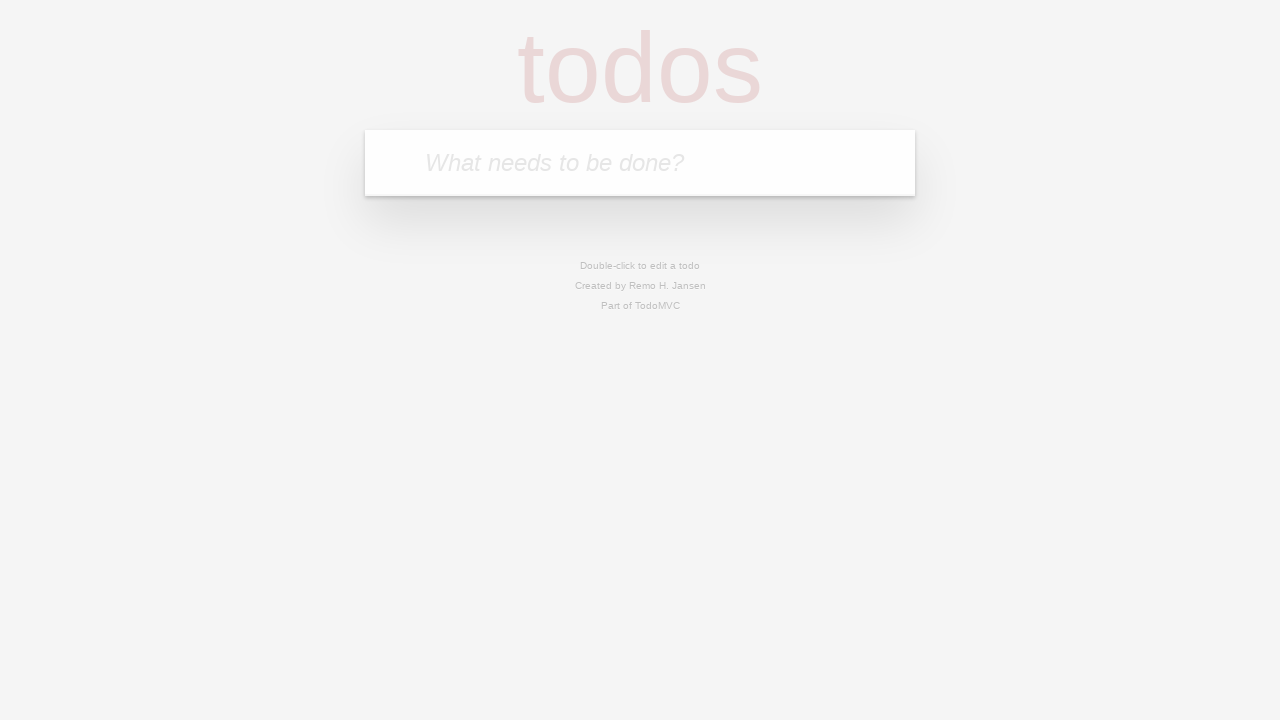

Clicked on TODO input field at (640, 163) on internal:attr=[placeholder="What needs to be done?"i]
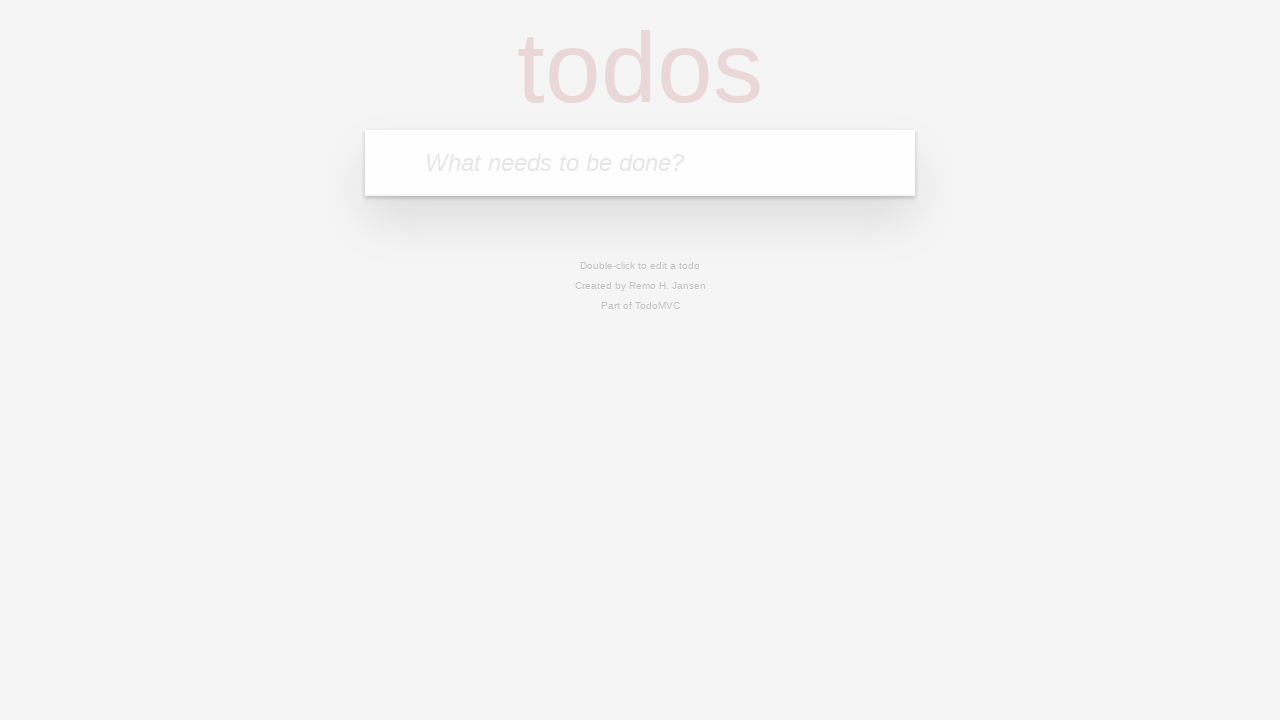

Filled TODO input with 'Comprar pão' on internal:attr=[placeholder="What needs to be done?"i]
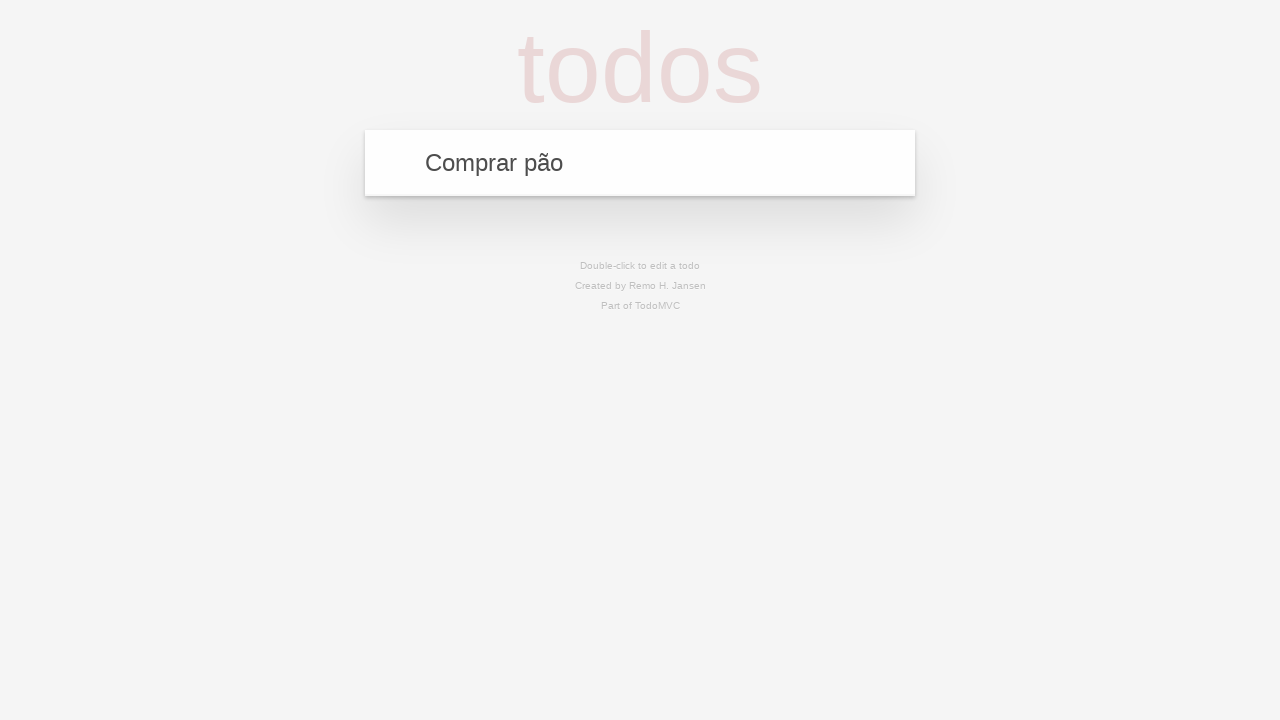

Pressed Enter to create TODO on internal:attr=[placeholder="What needs to be done?"i]
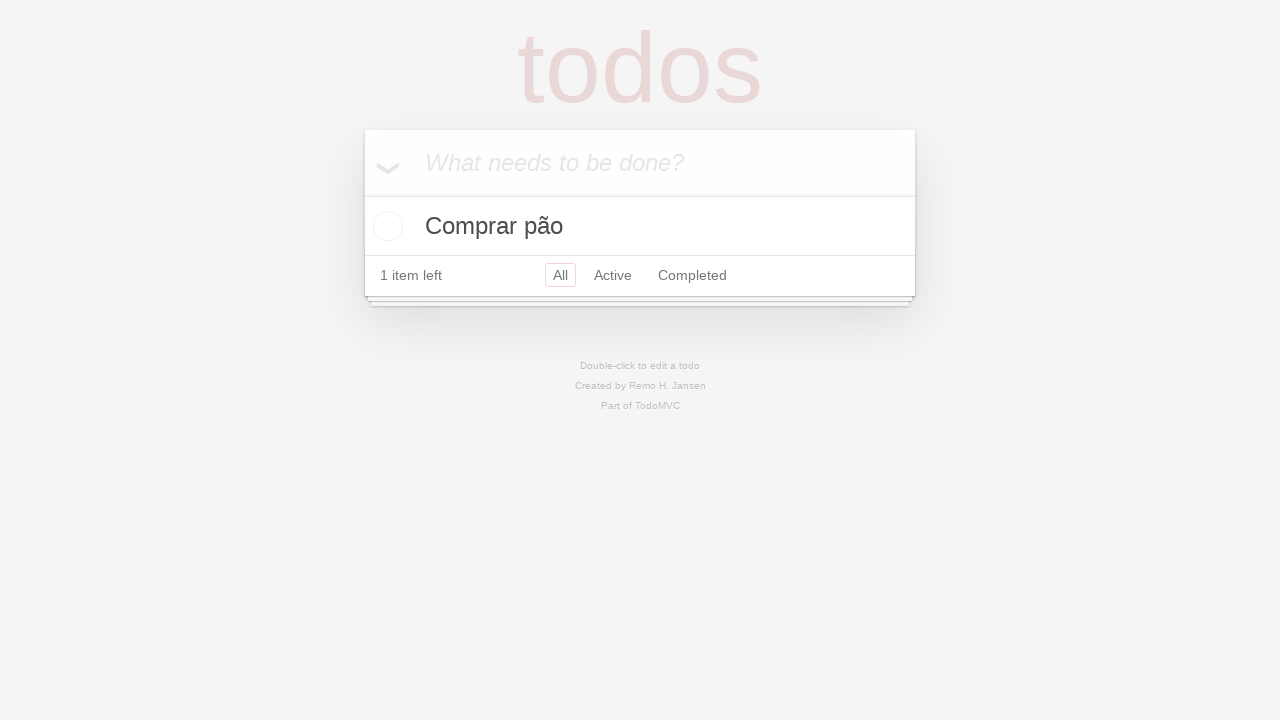

Marked TODO 'Comprar pão' as completed at (385, 226) on li >> internal:has-text="Comprar p\u00e3o"i >> internal:role=checkbox
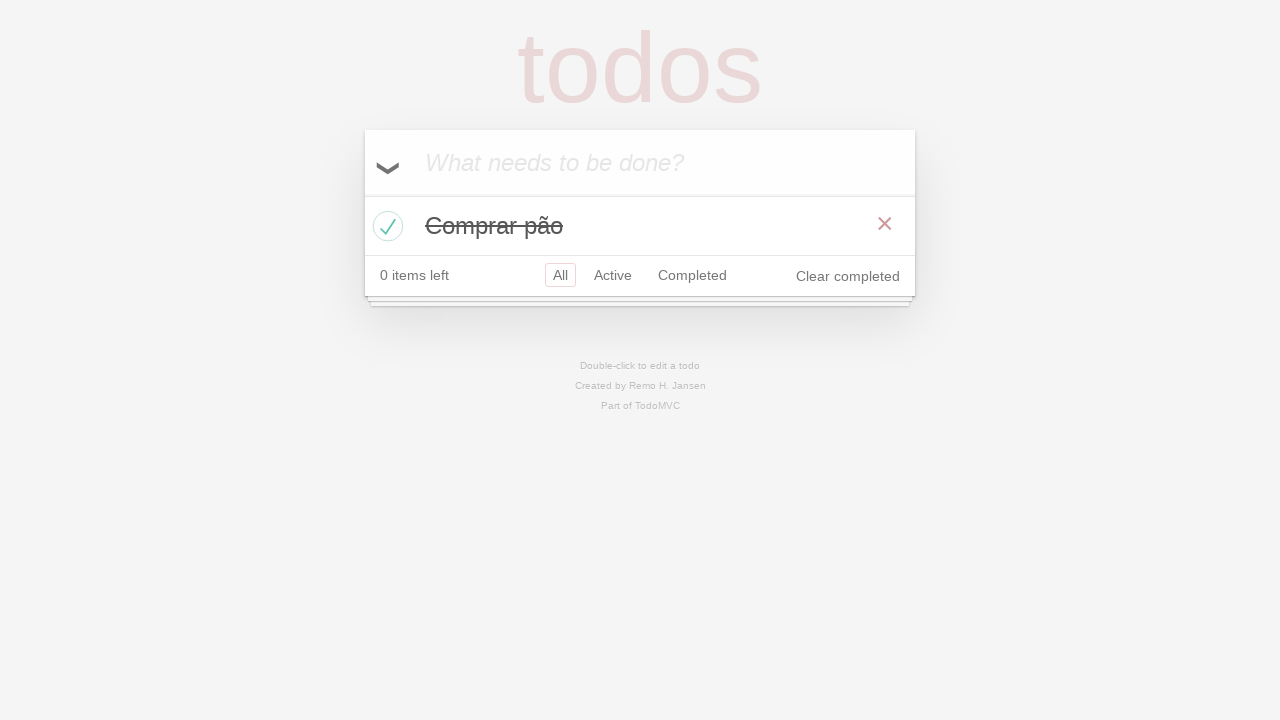

Clicked 'Clear completed' button at (848, 276) on internal:role=button[name="Clear completed"i]
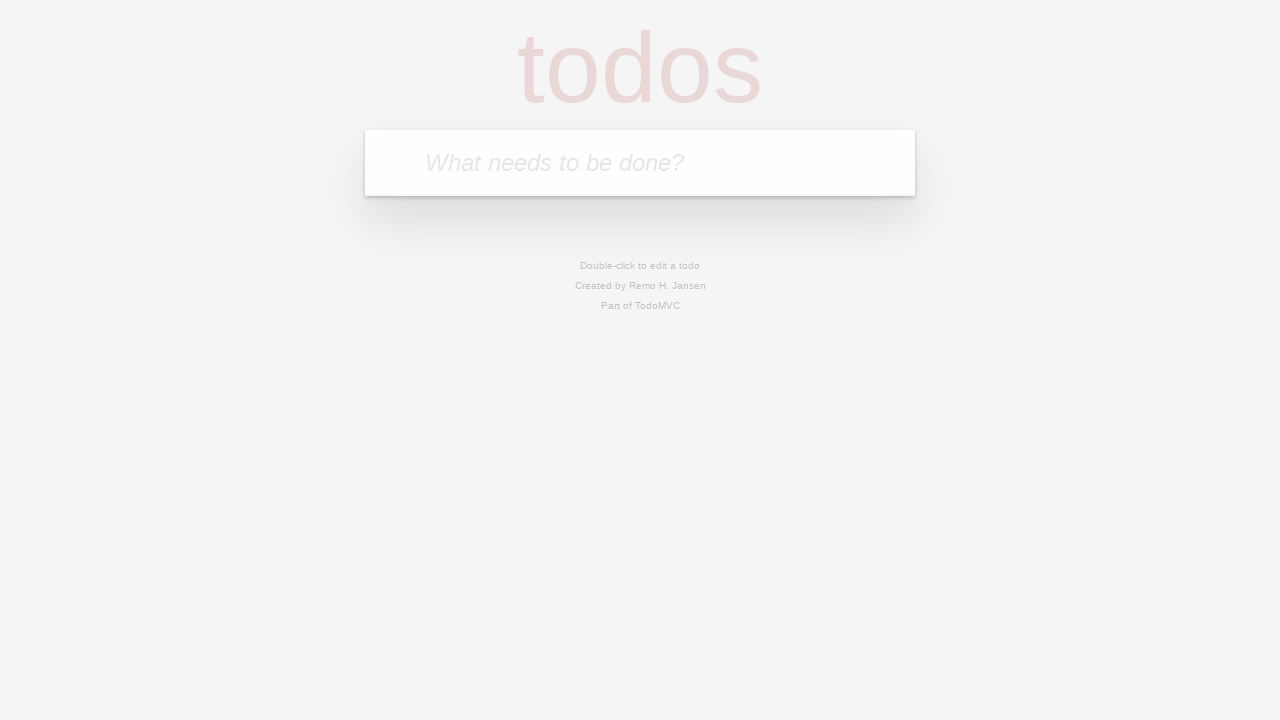

Waited 500ms for completed TODO removal to complete
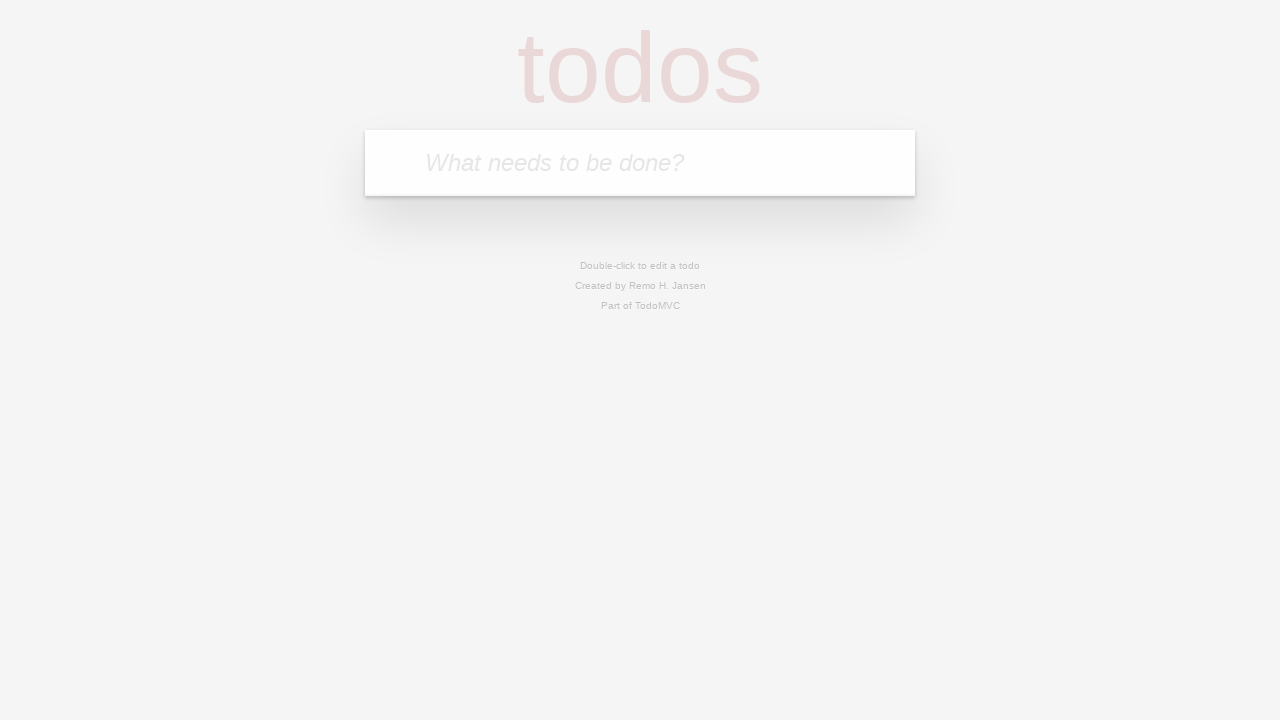

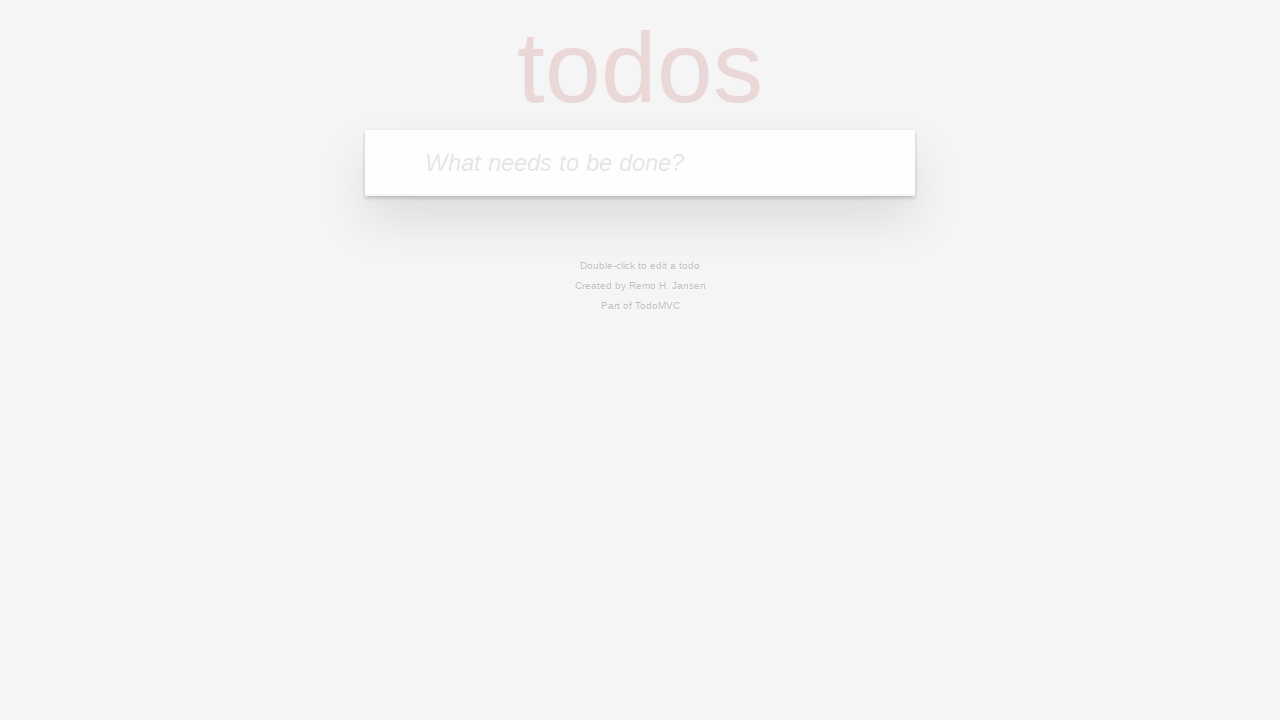